Navigates to Rediff website, switches to an iframe containing financial data, and reads the NSE index value

Starting URL: https://www.rediff.com/

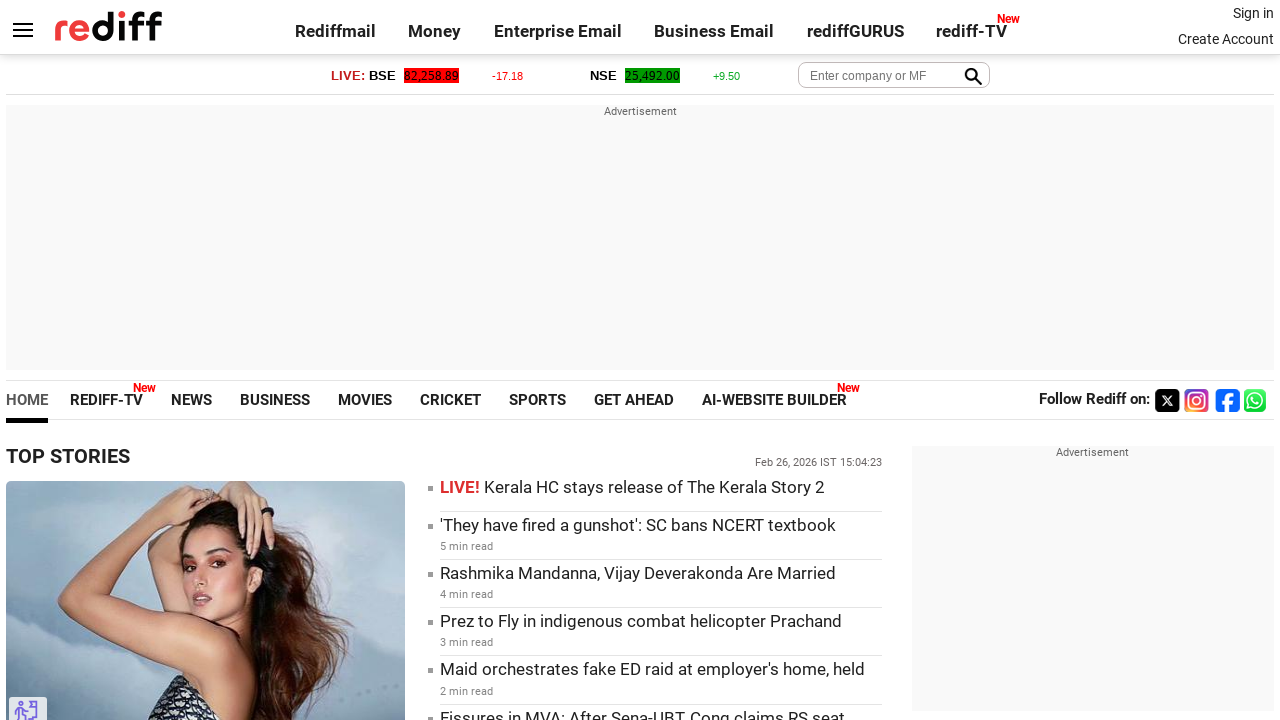

Located the money iframe with name 'moneyiframe'
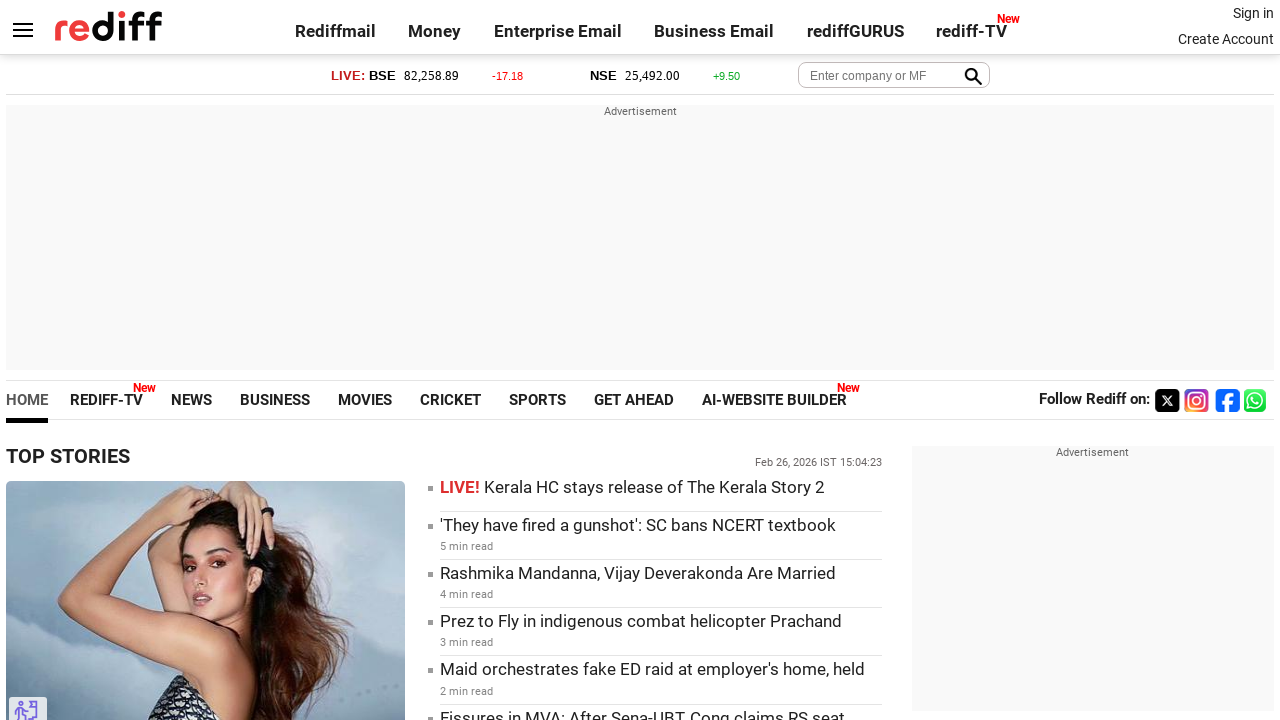

Retrieved NSE index value from iframe
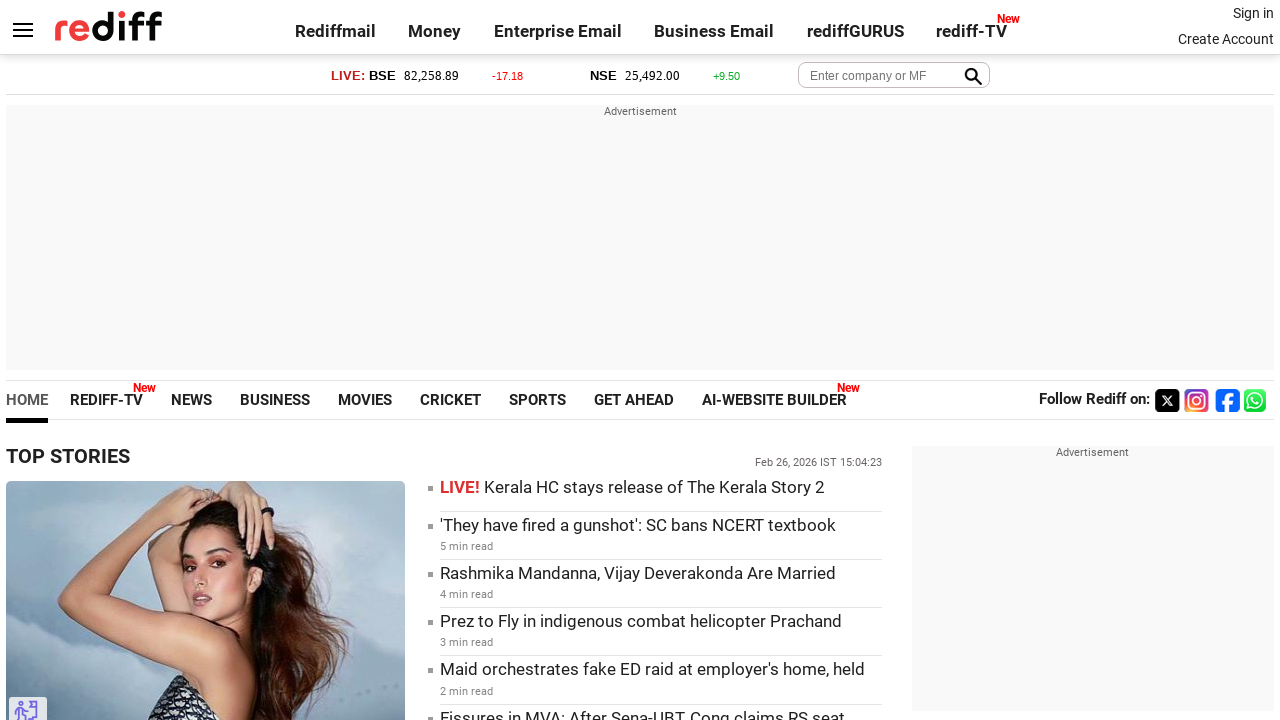

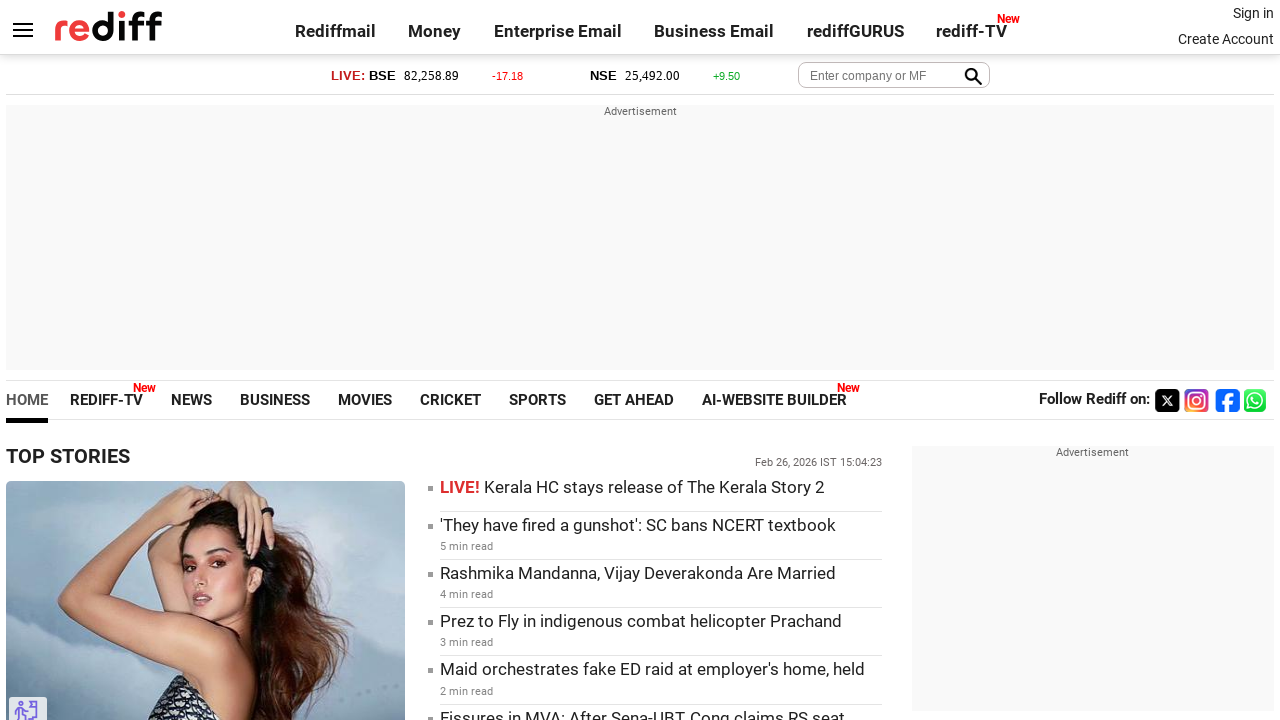